Tests interaction with iframes by filling first name and last name input fields within a frame using the frameLocator() method.

Starting URL: https://letcode.in/frame

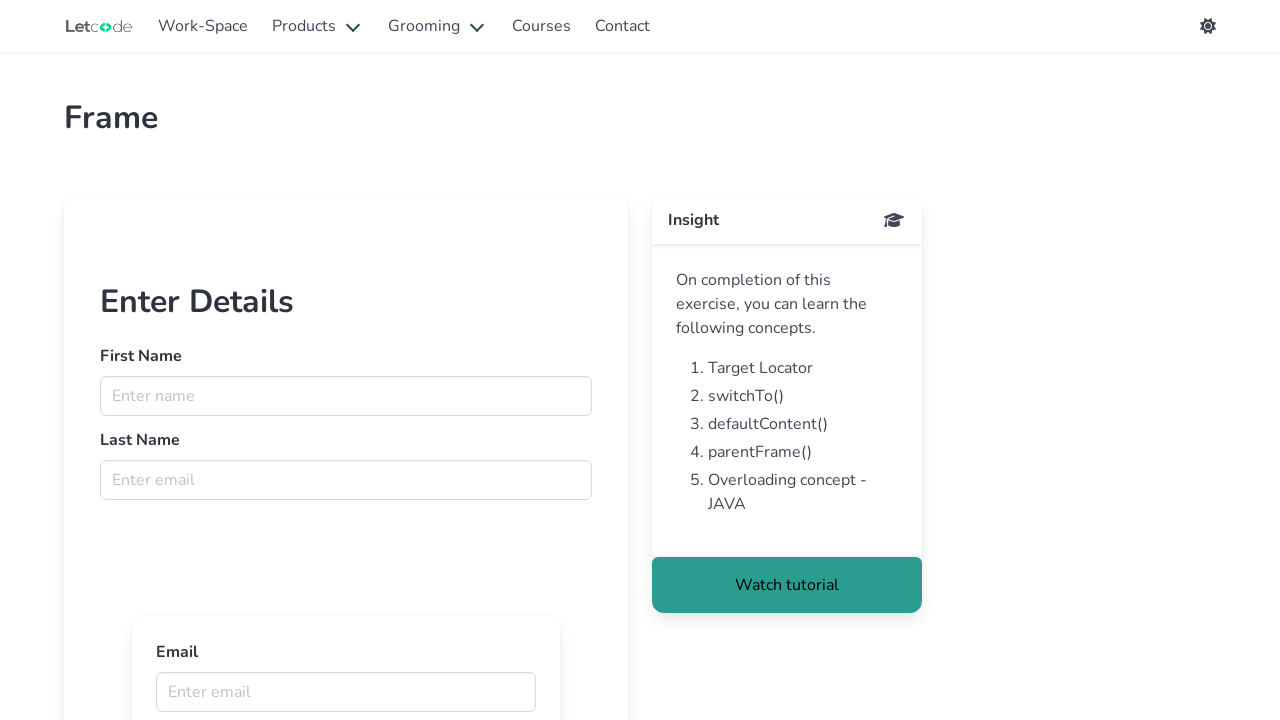

Located iframe with ID 'firstFr'
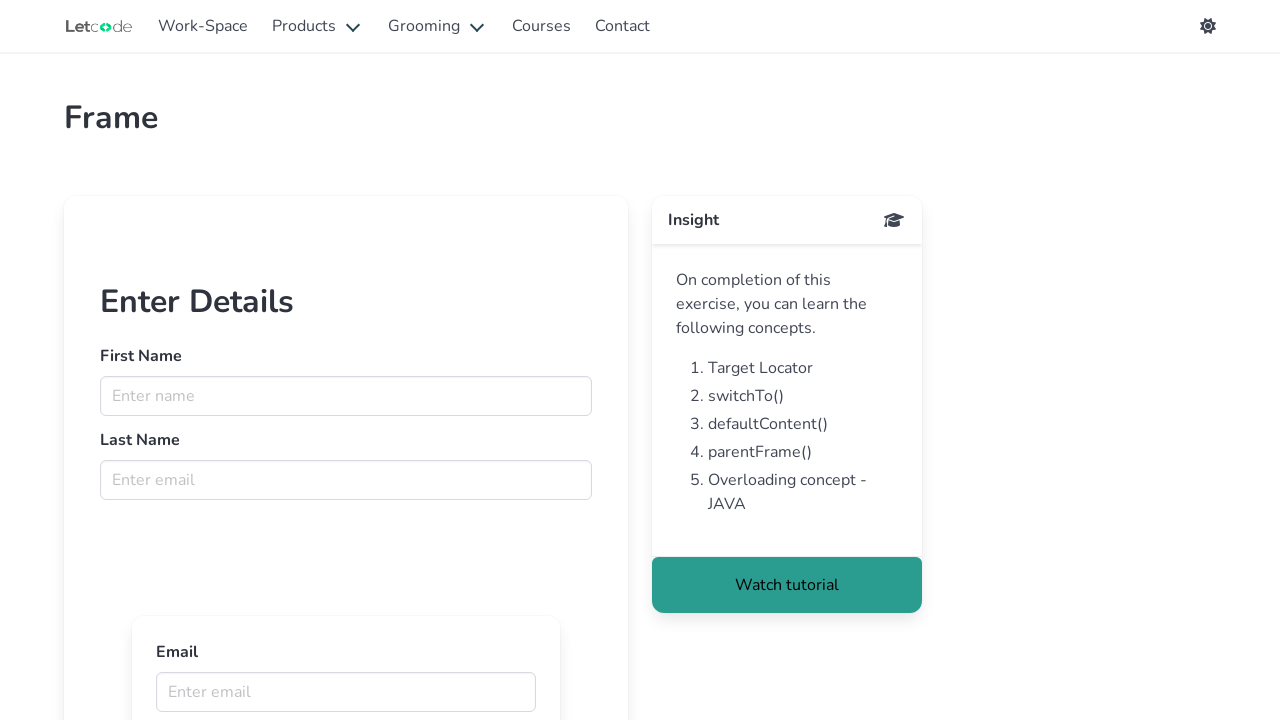

Filled first name input field with 'Junie' within iframe on #firstFr >> internal:control=enter-frame >> input[name='fname']
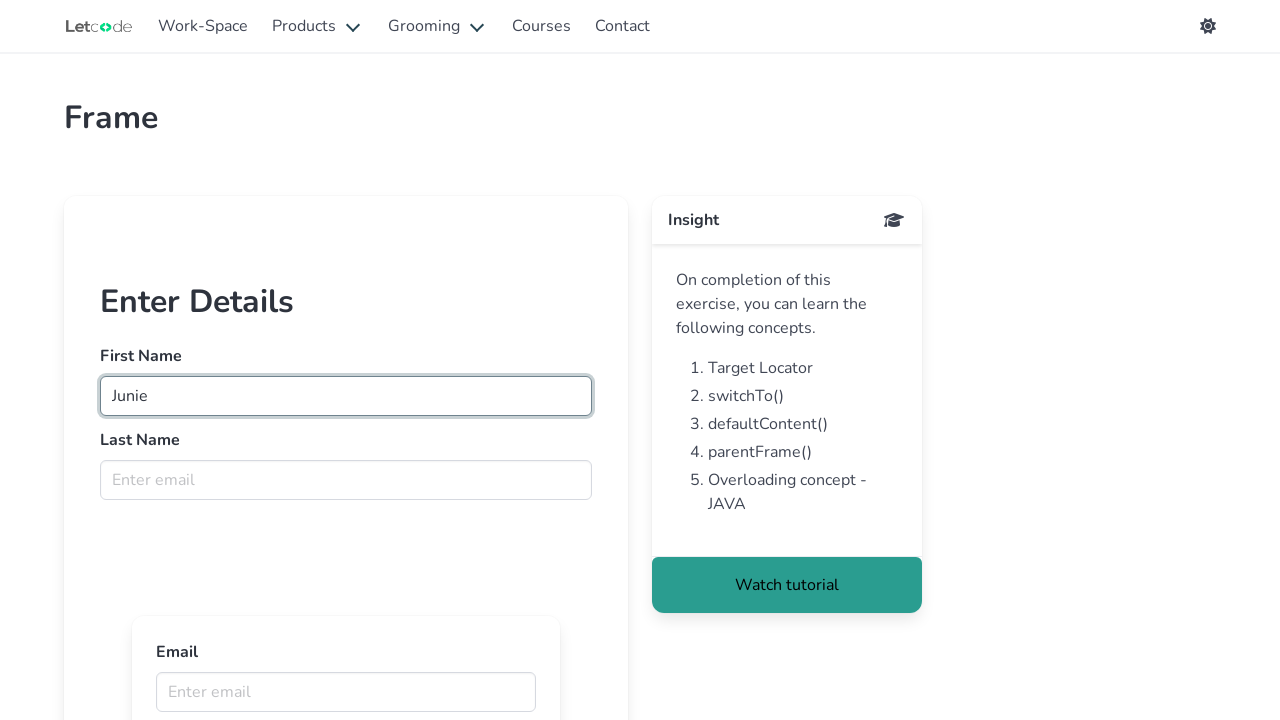

Filled last name input field with 'Perez' within iframe on #firstFr >> internal:control=enter-frame >> input[name='lname']
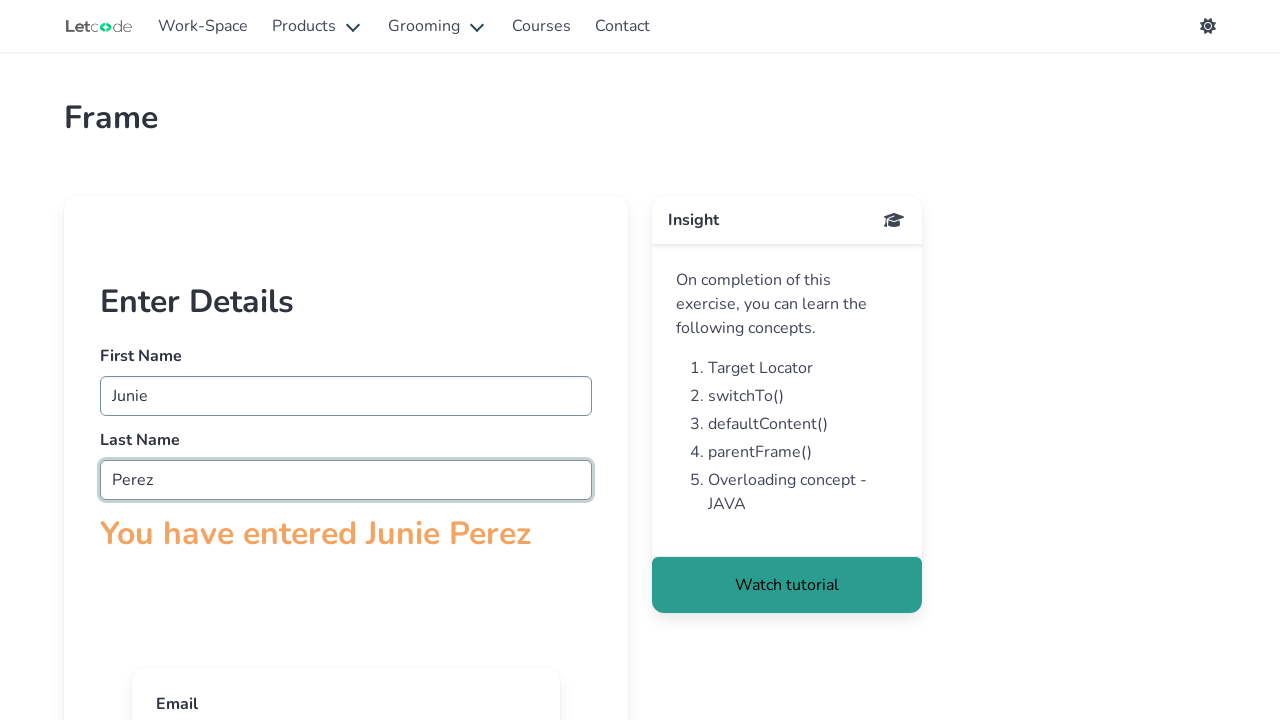

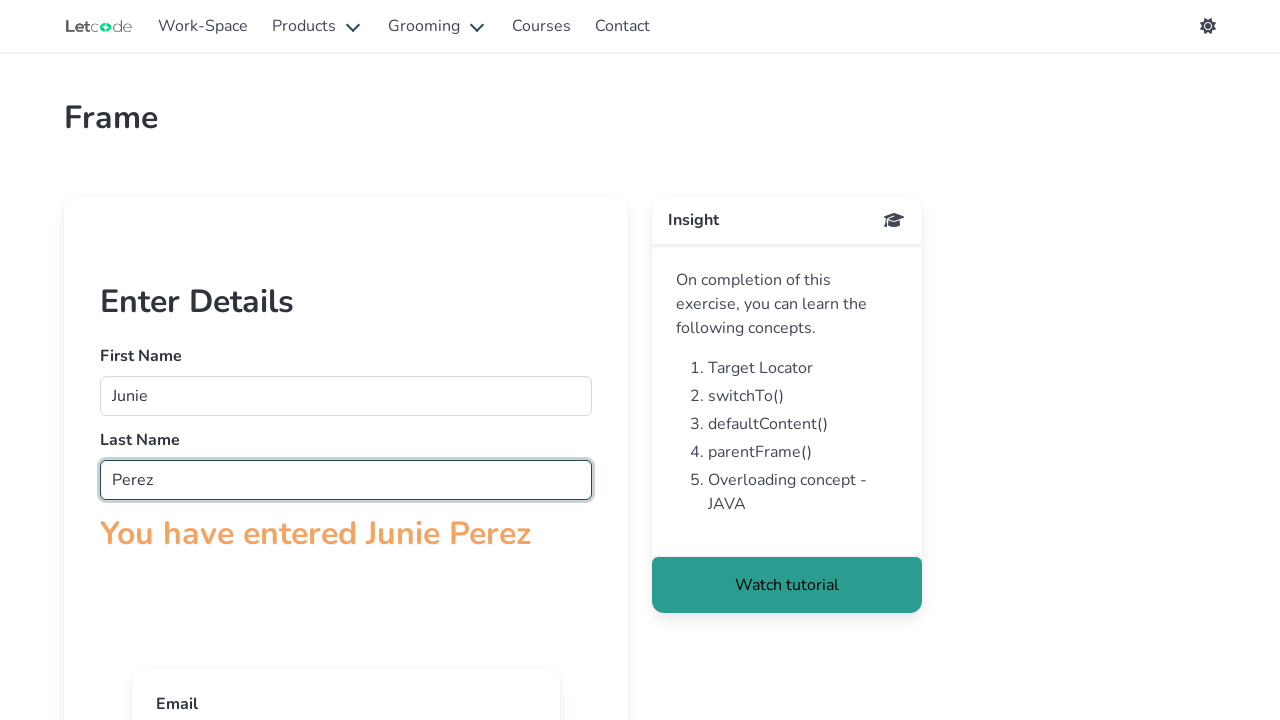